Tests the Ukrainian National Library catalog search by selecting "Year of publication" from the search type dropdown, entering a year value, and submitting the search form to retrieve results.

Starting URL: http://www.irbis-nbuv.gov.ua/cgi-bin/irbis_nbuv/cgiirbis_64.exe?C21COM=F&I21DBN=EC&P21DBN=EC&S21CNR=20&Z21ID=

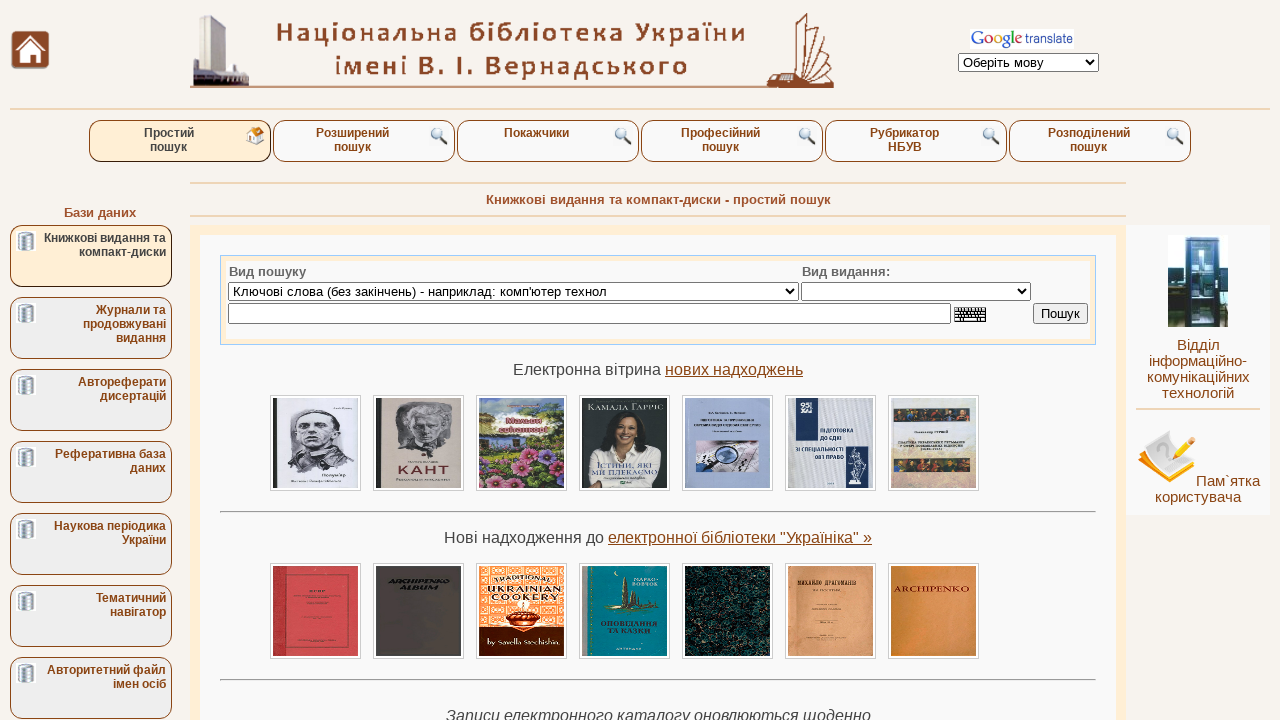

Selected 'Year of publication' from search type dropdown on select[name='S21P03']
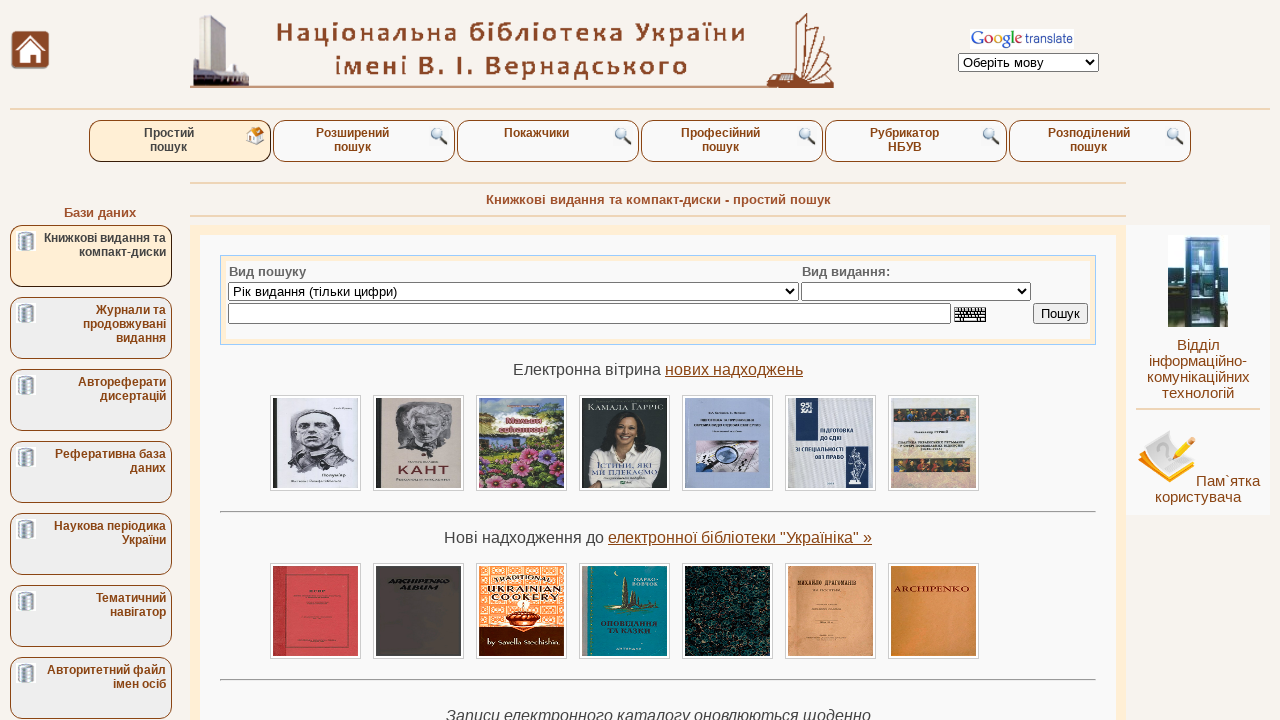

Entered publication year '2023' in search field on input[name='S21STR']
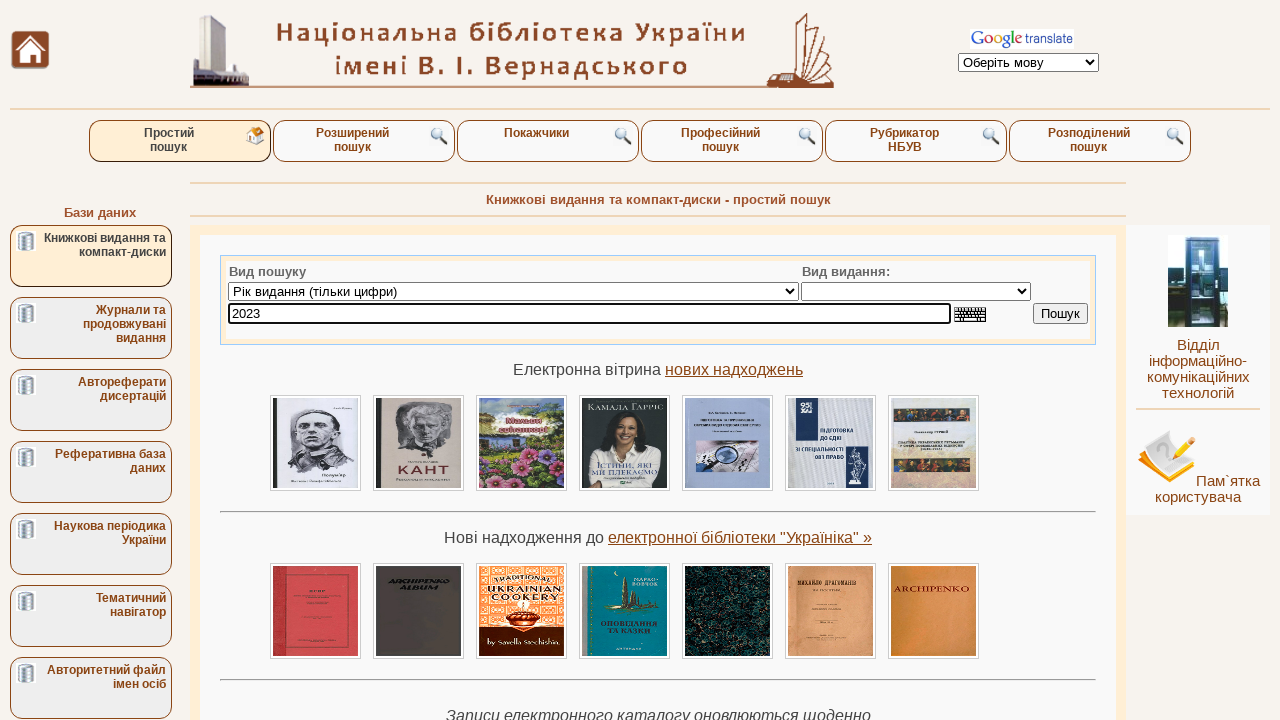

Clicked search button to submit the form at (1060, 314) on input[name='C21COM1']
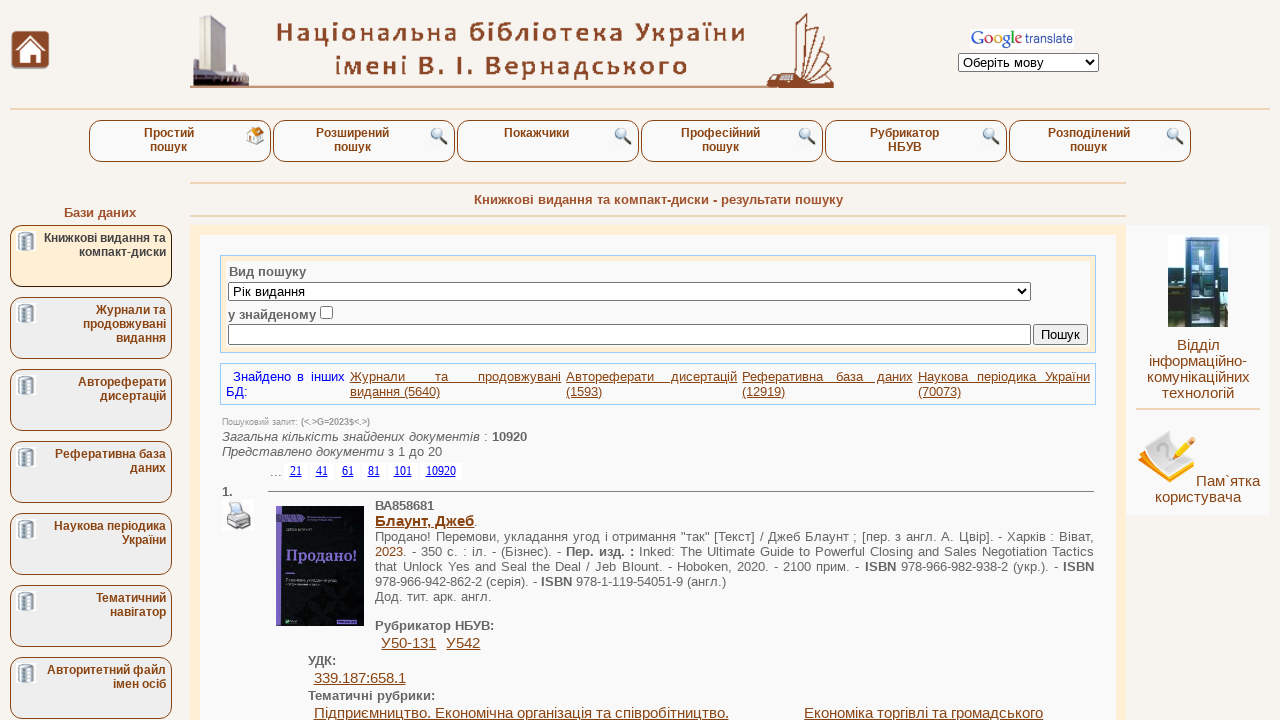

Search results loaded successfully
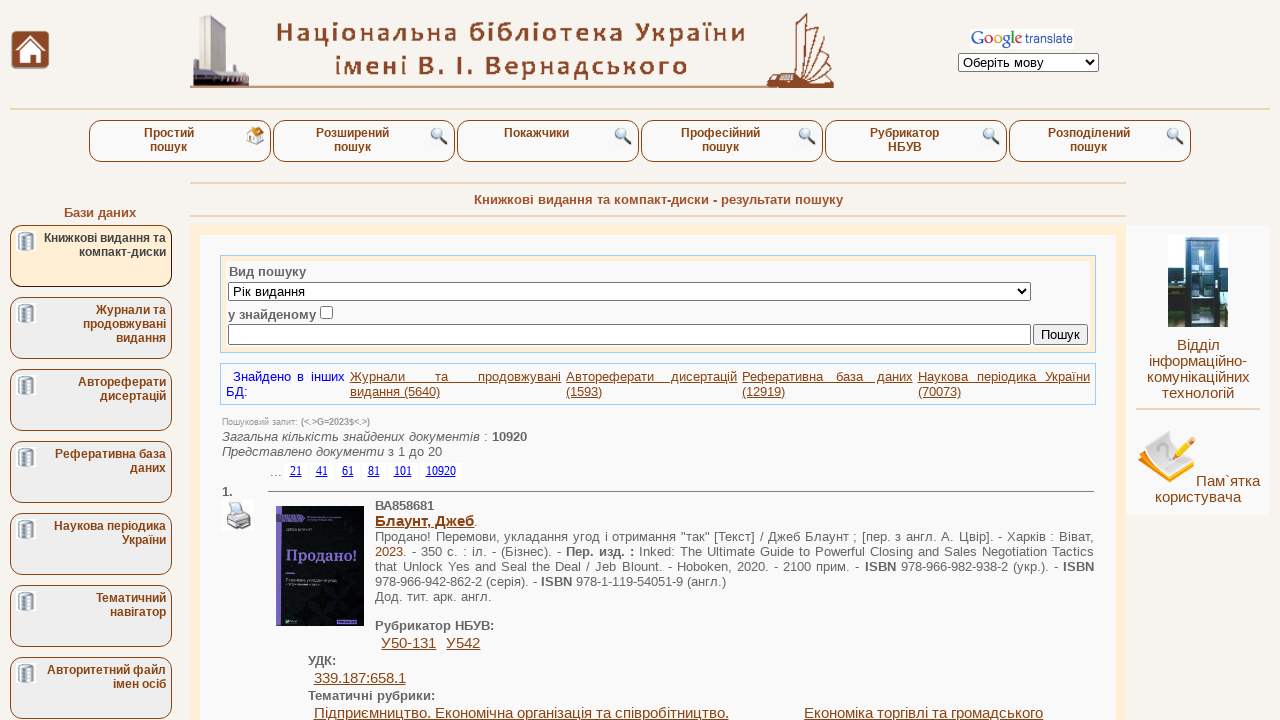

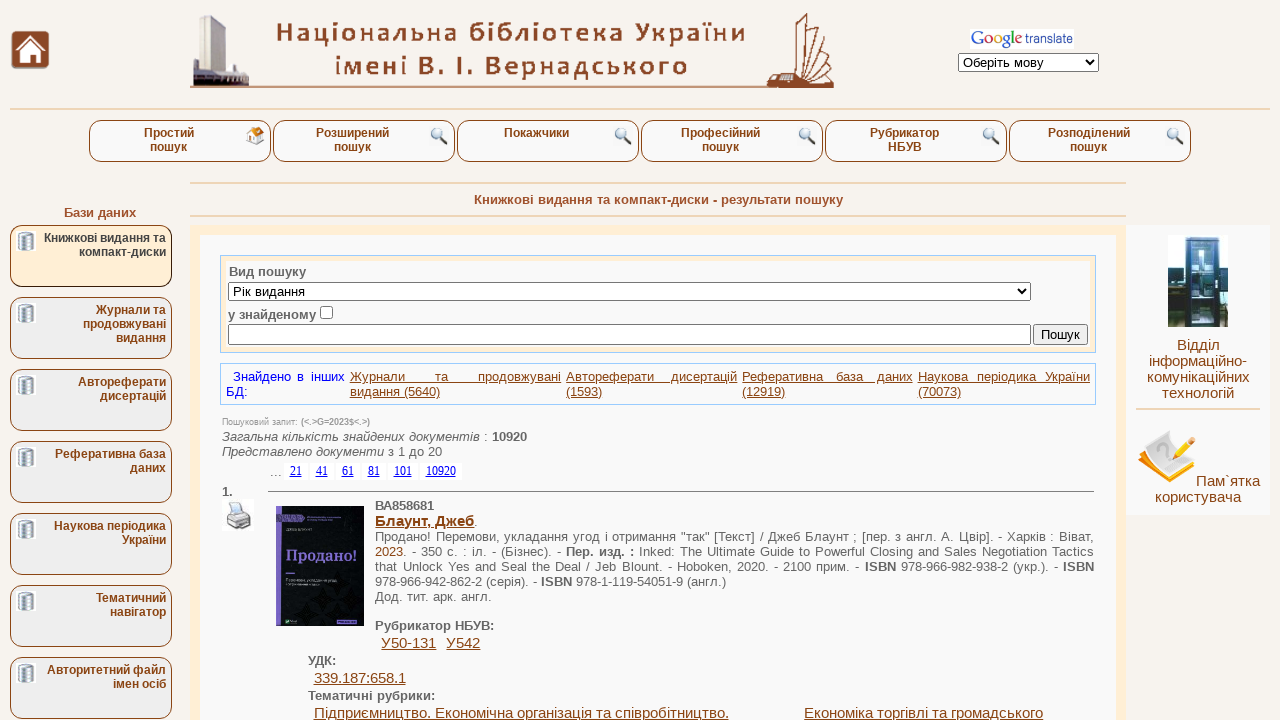